Navigates to The Internet test site and clicks on the "Slow Resources" link using JavaScript execution

Starting URL: https://the-internet.herokuapp.com

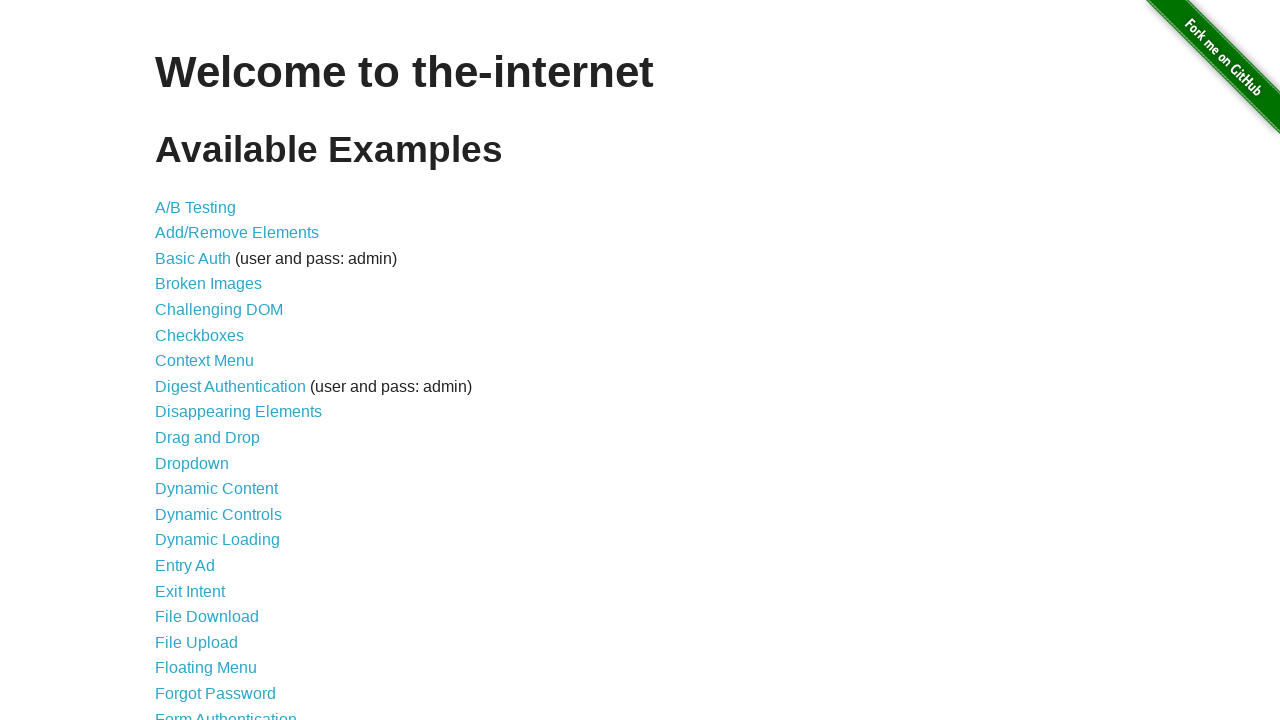

Located 'Slow Resources' link element
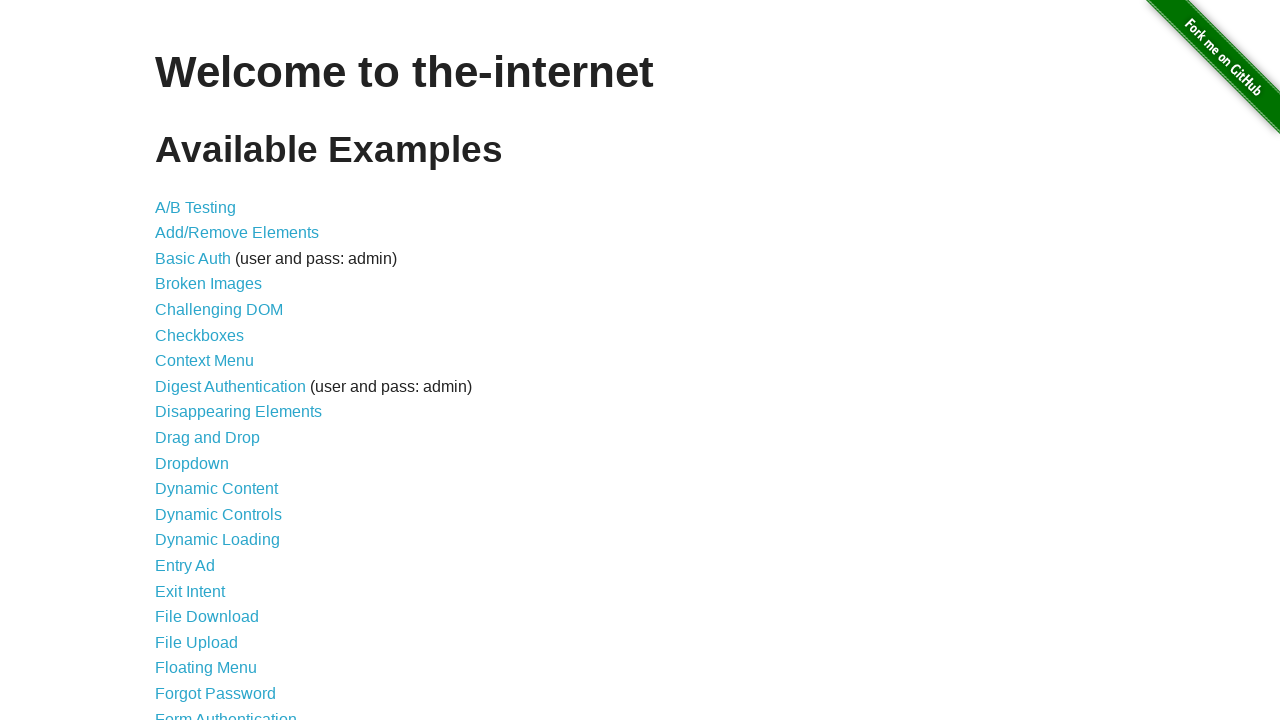

Clicked 'Slow Resources' link using JavaScript execution
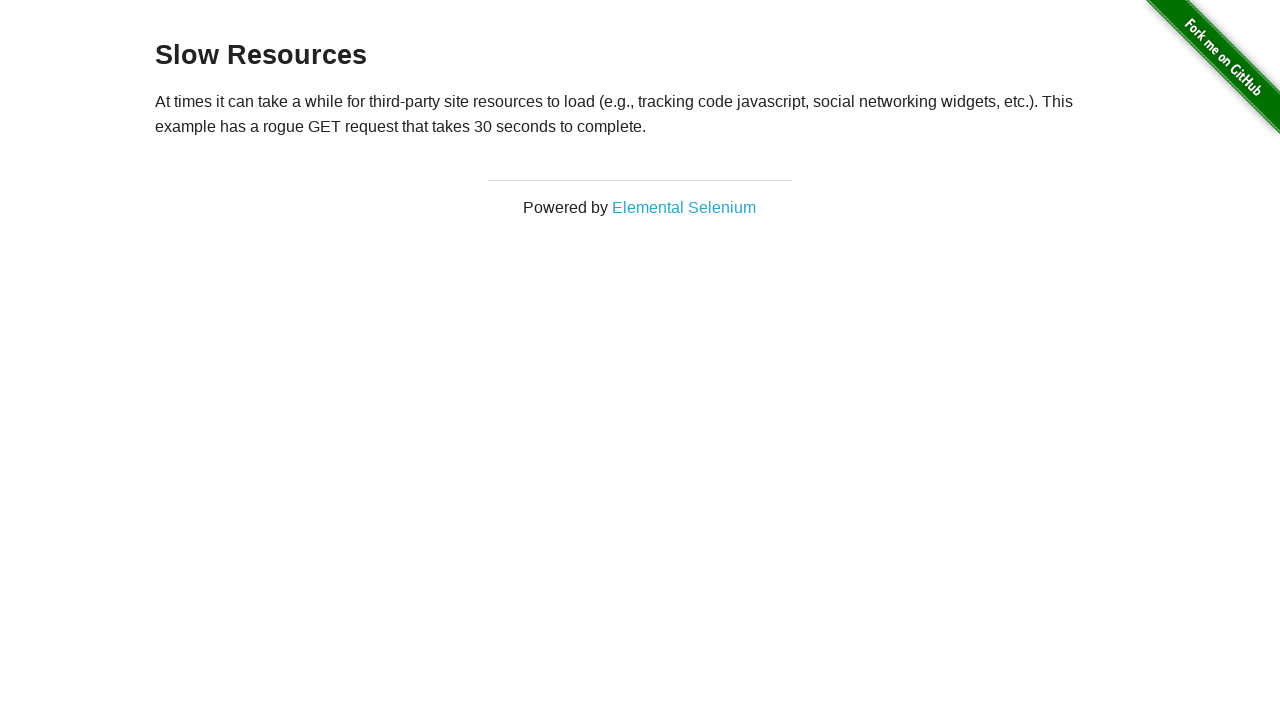

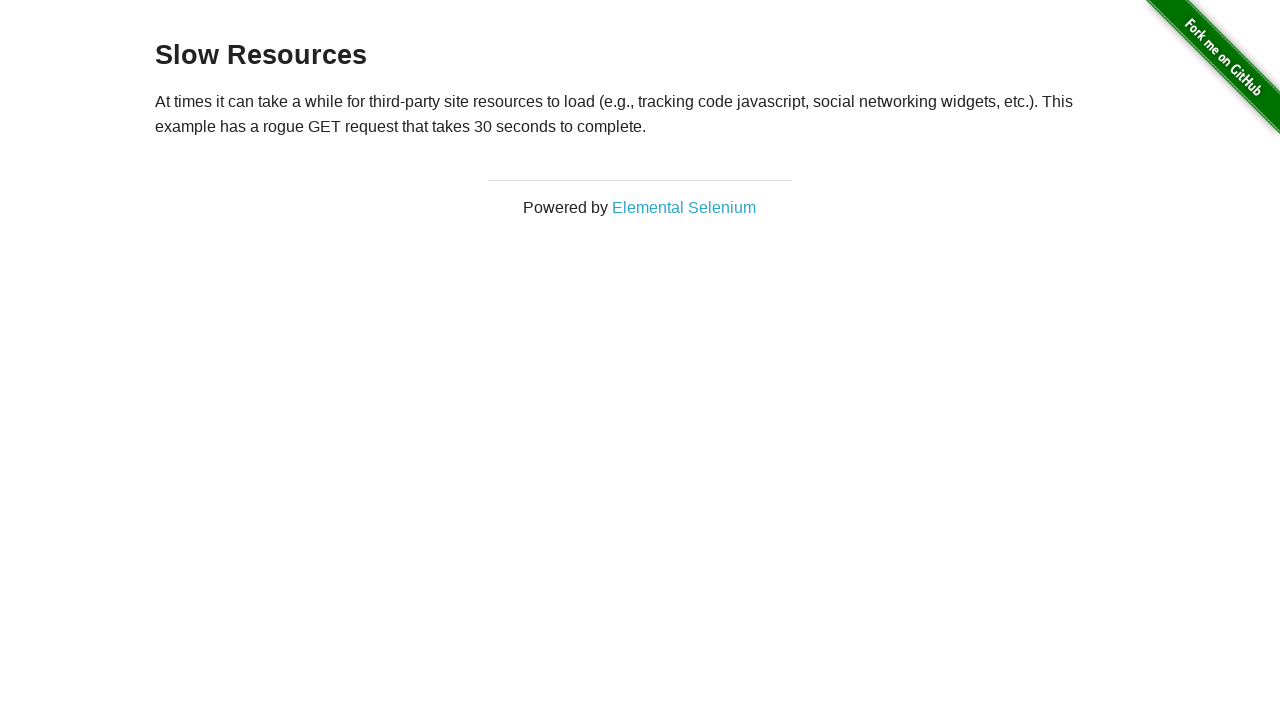